Tests multi-select dropdown functionality by selecting multiple options using different methods (visible text, index, and value), then deselecting one option

Starting URL: https://v1.training-support.net/selenium/selects

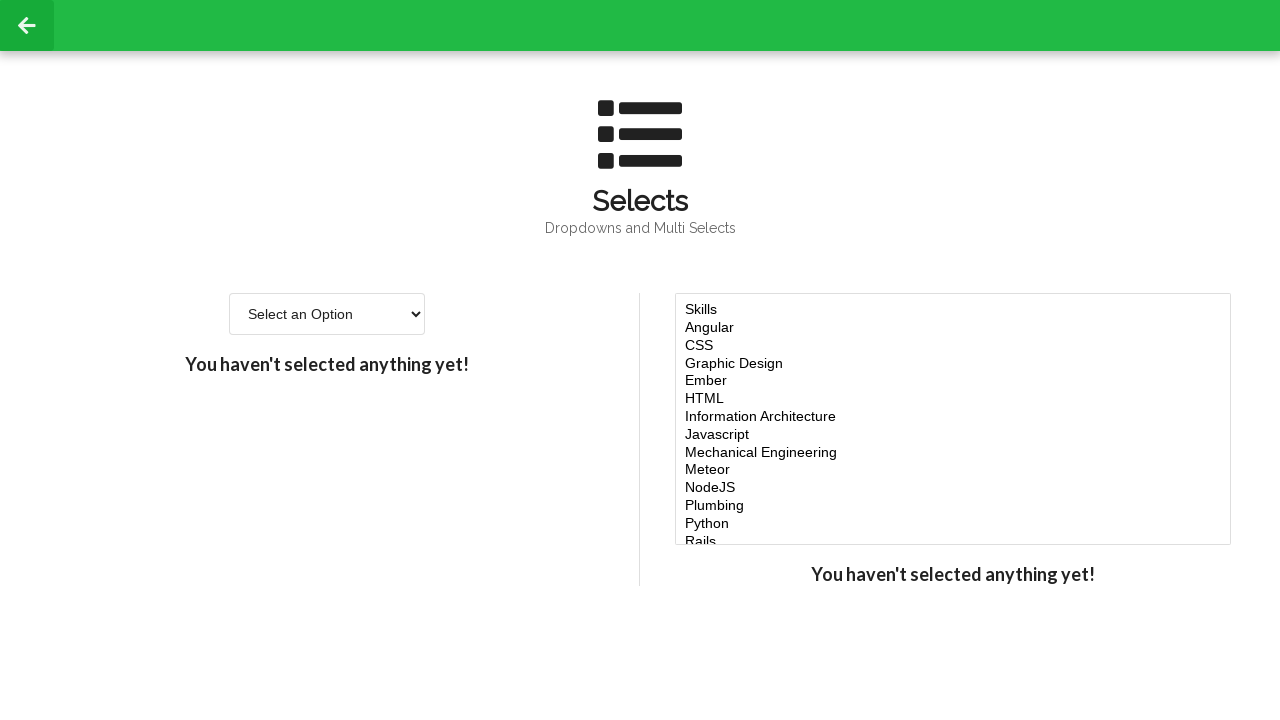

Selected 'Javascript' from multi-select dropdown using visible text on #multi-select
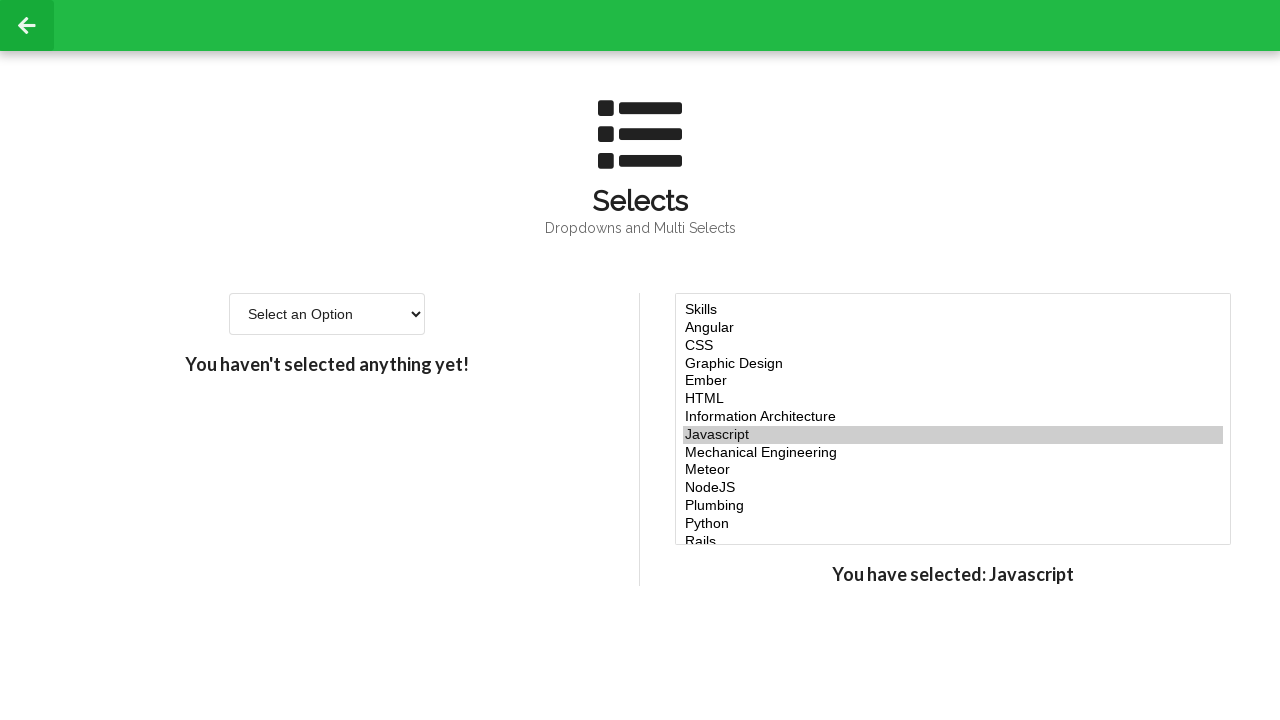

Selected options at indices 4, 5, and 6 from multi-select dropdown on #multi-select
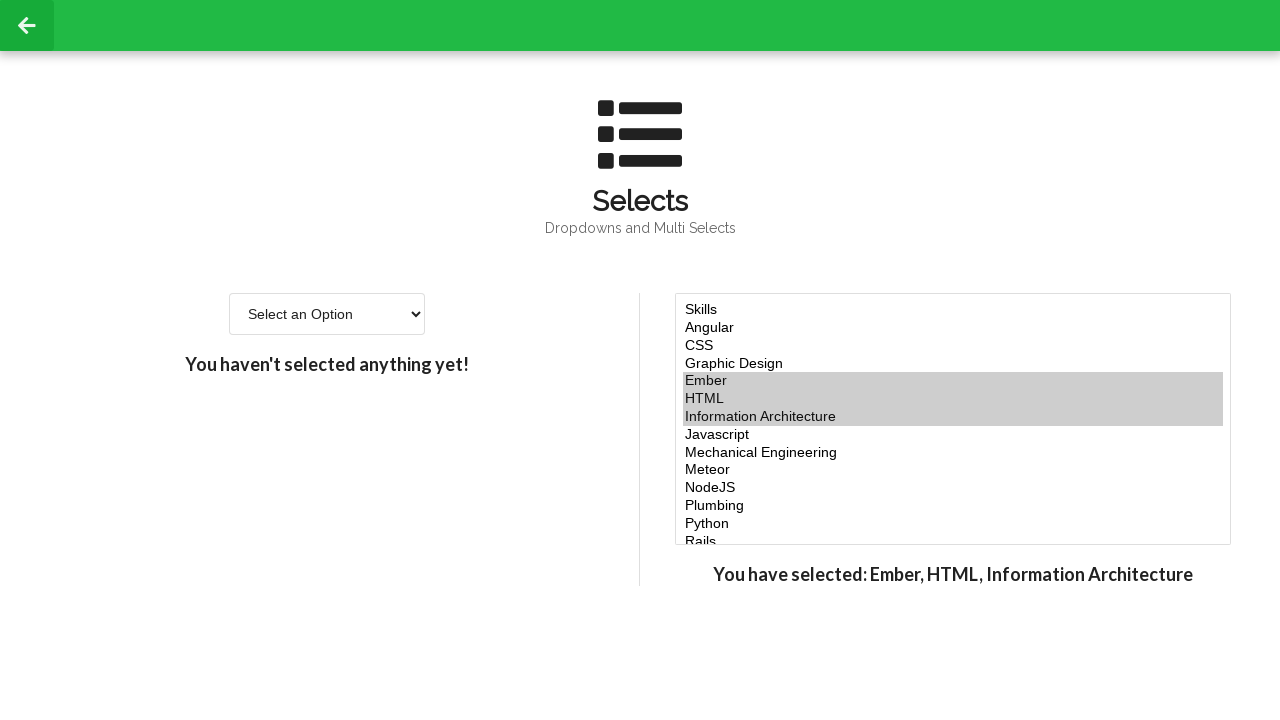

Selected multiple options by value ('javascript', 'node') and indices (4, 5, 6) to consolidate selections on #multi-select
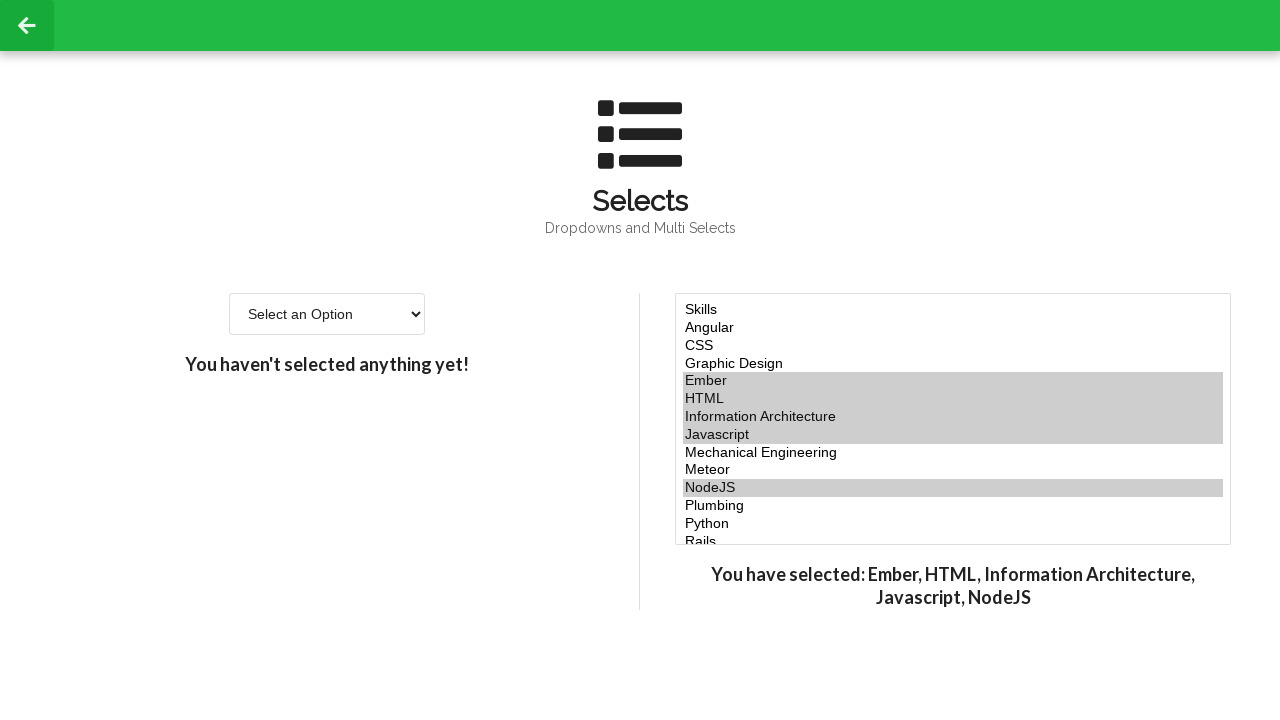

Waited 500ms to observe multi-select selections
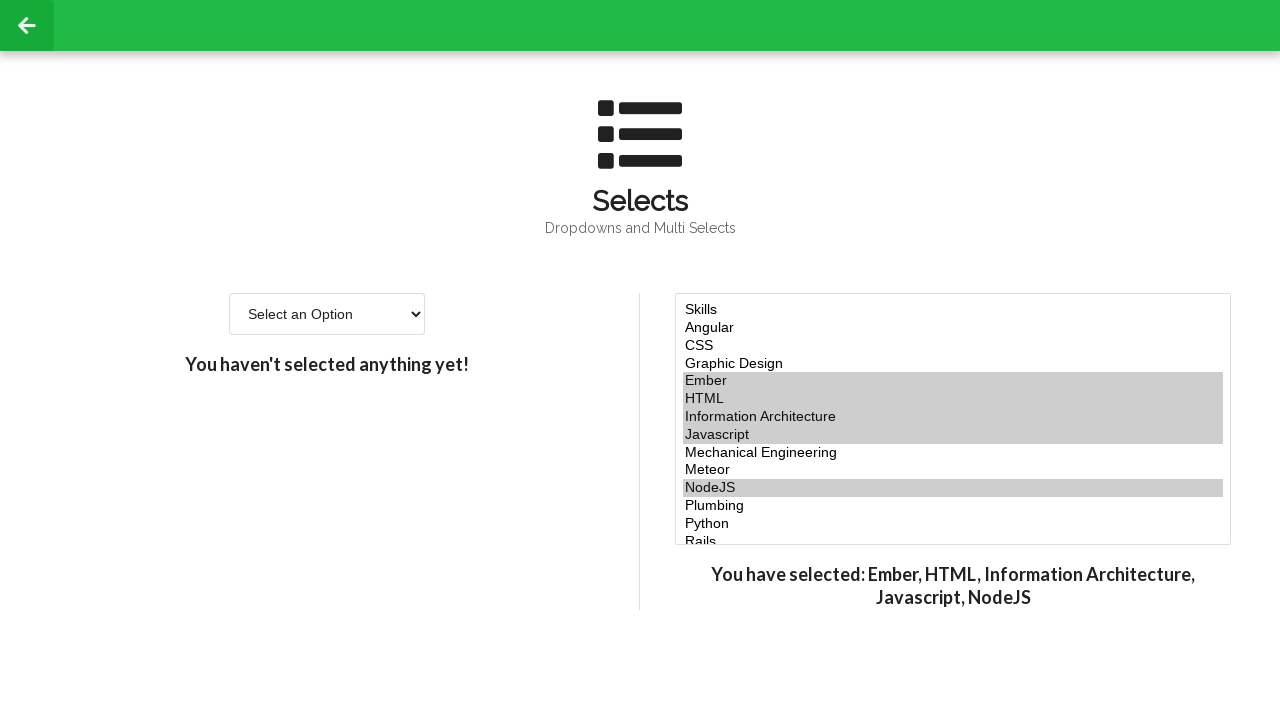

Deselected option at index 5 by re-selecting without it (keeping indices 4, 6 and 'javascript', 'node' values) on #multi-select
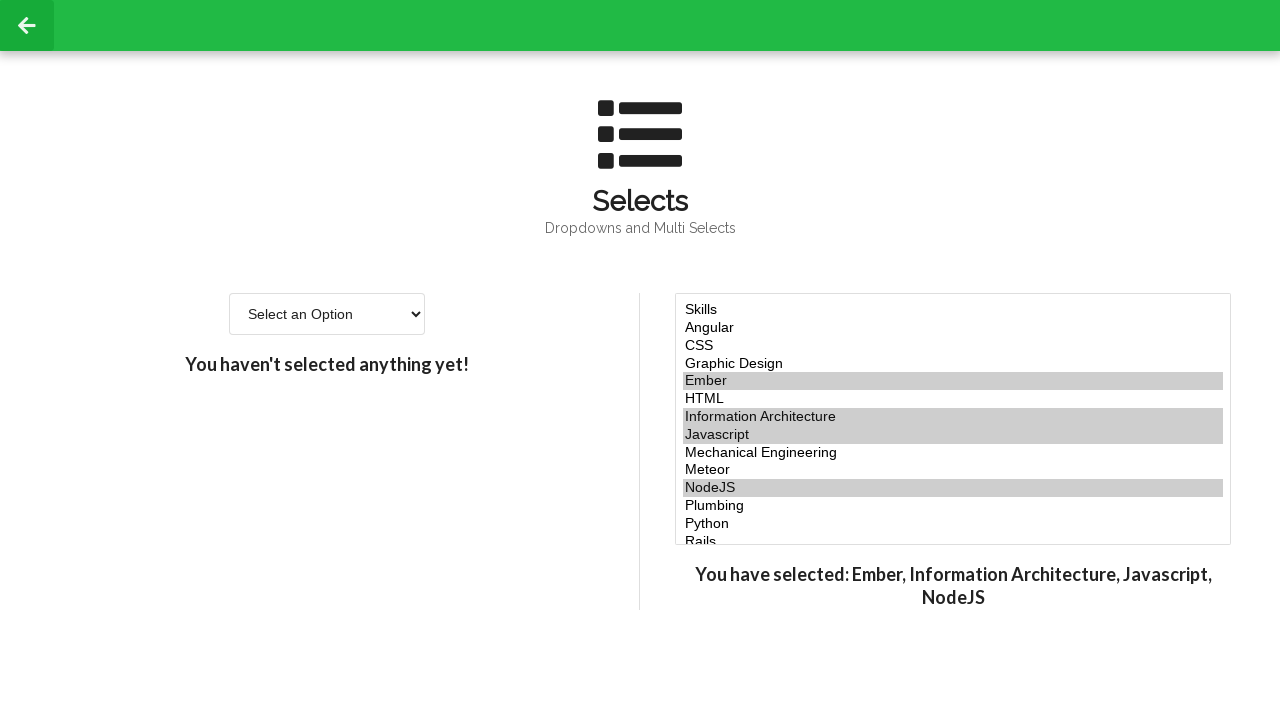

Verified multi-select dropdown element is visible
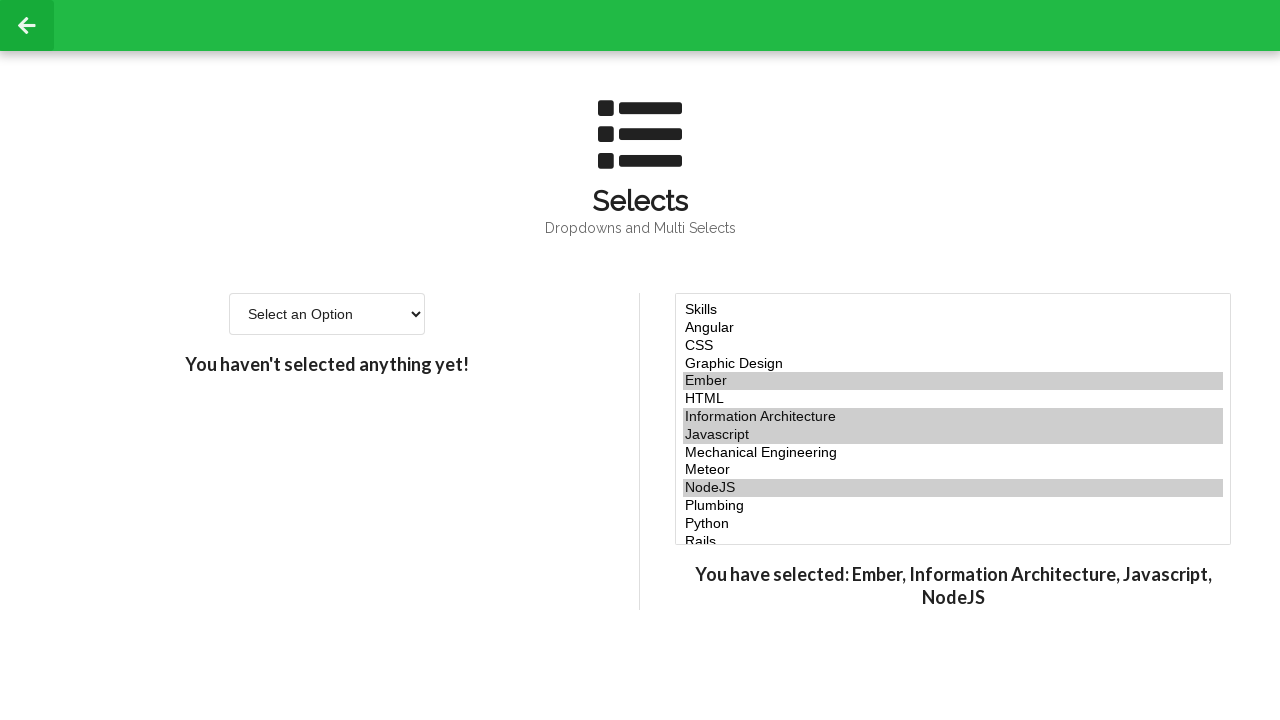

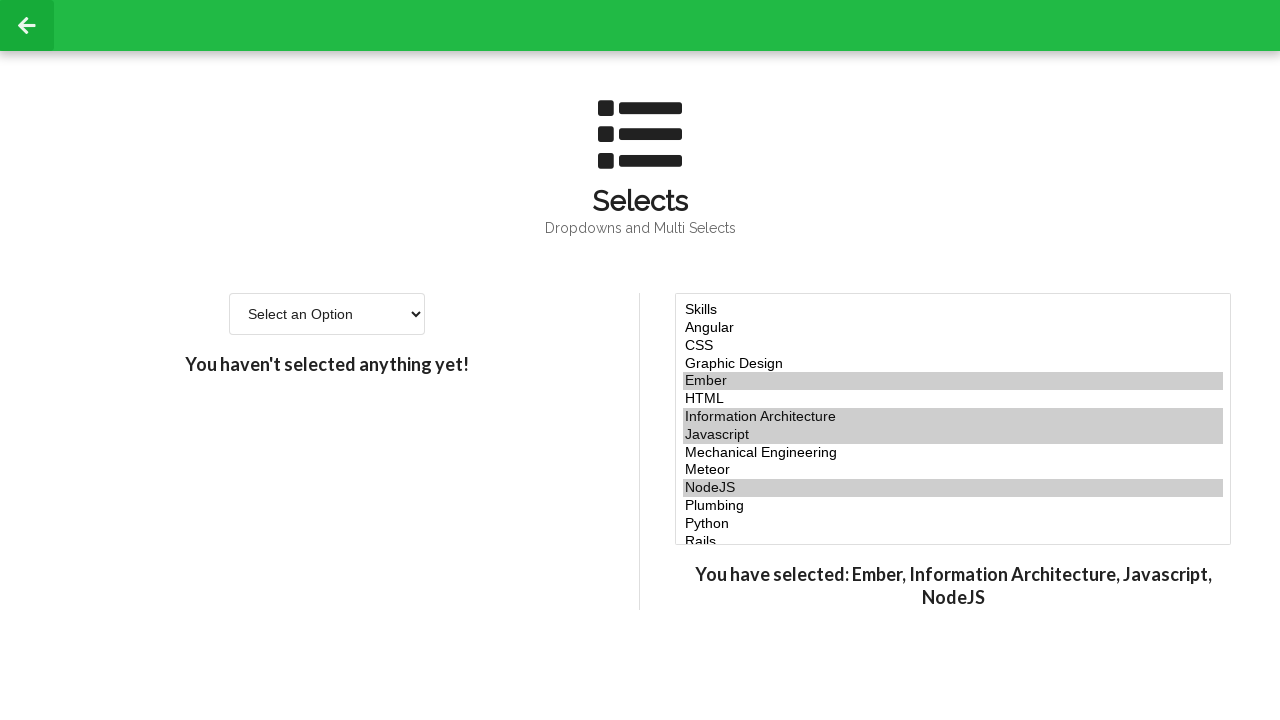